Tests that edits are cancelled when pressing Escape key

Starting URL: https://demo.playwright.dev/todomvc

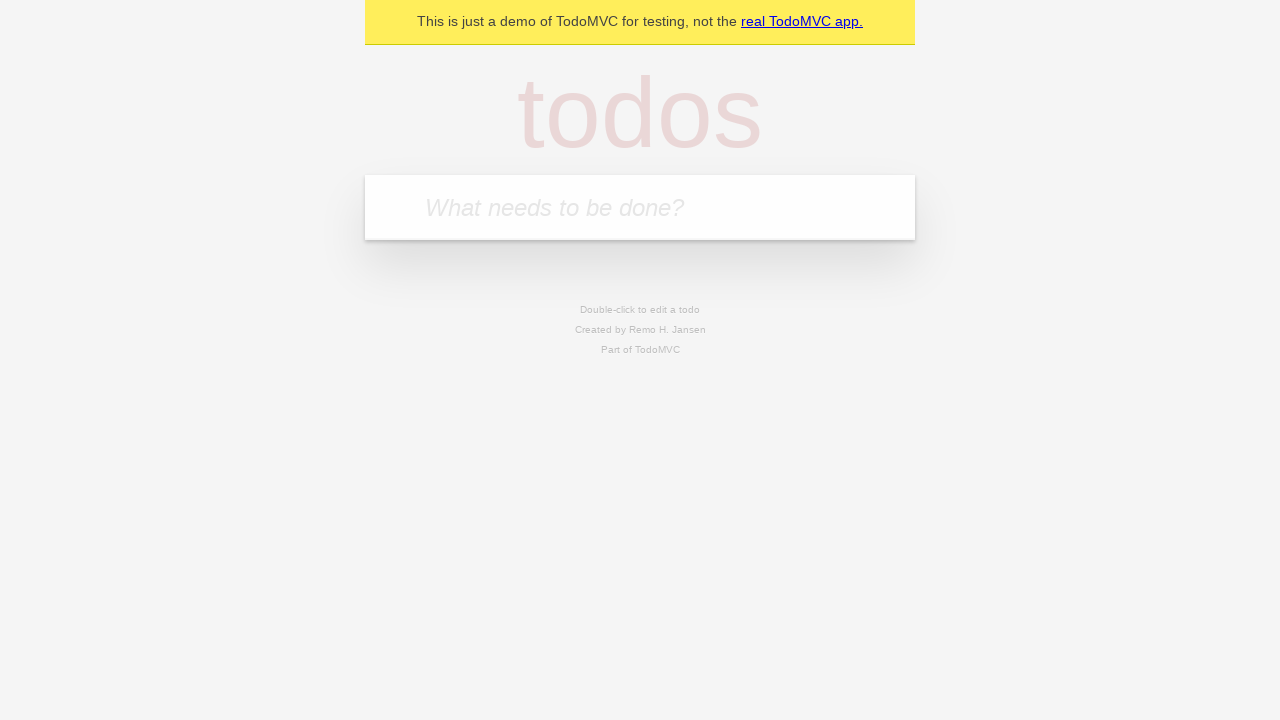

Filled first todo input with 'buy some cheese' on internal:attr=[placeholder="What needs to be done?"i]
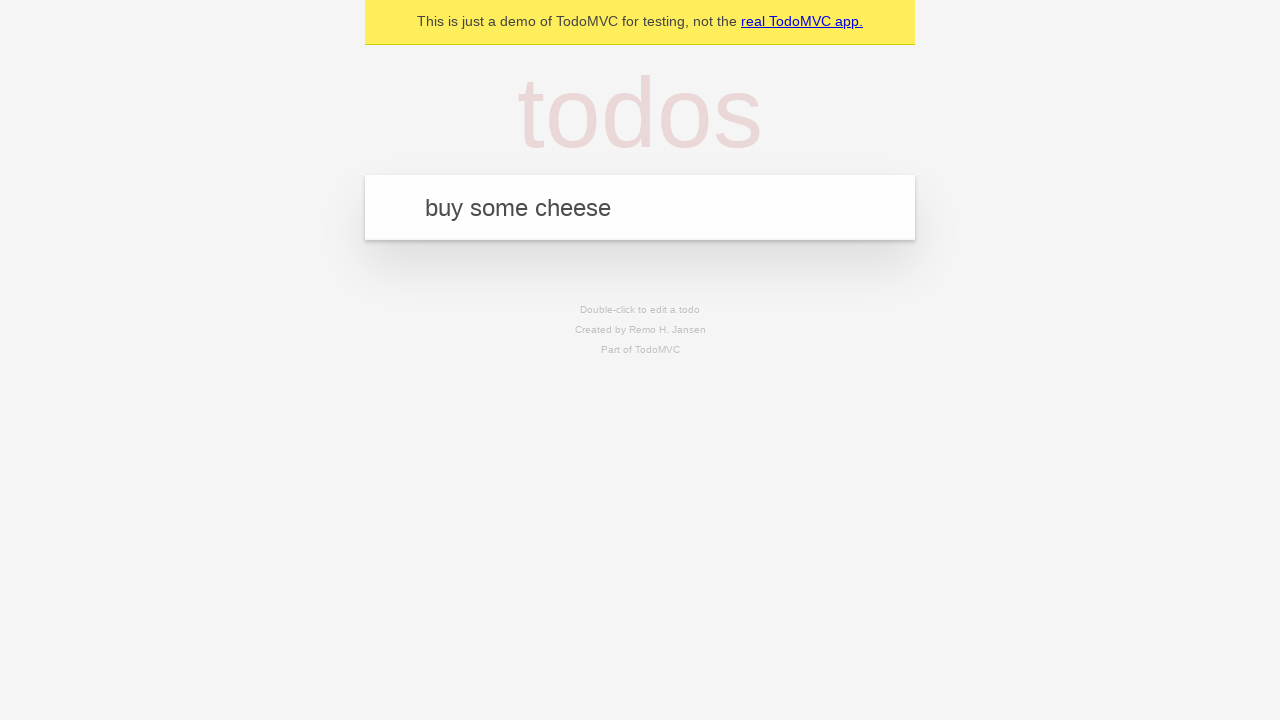

Pressed Enter to create first todo on internal:attr=[placeholder="What needs to be done?"i]
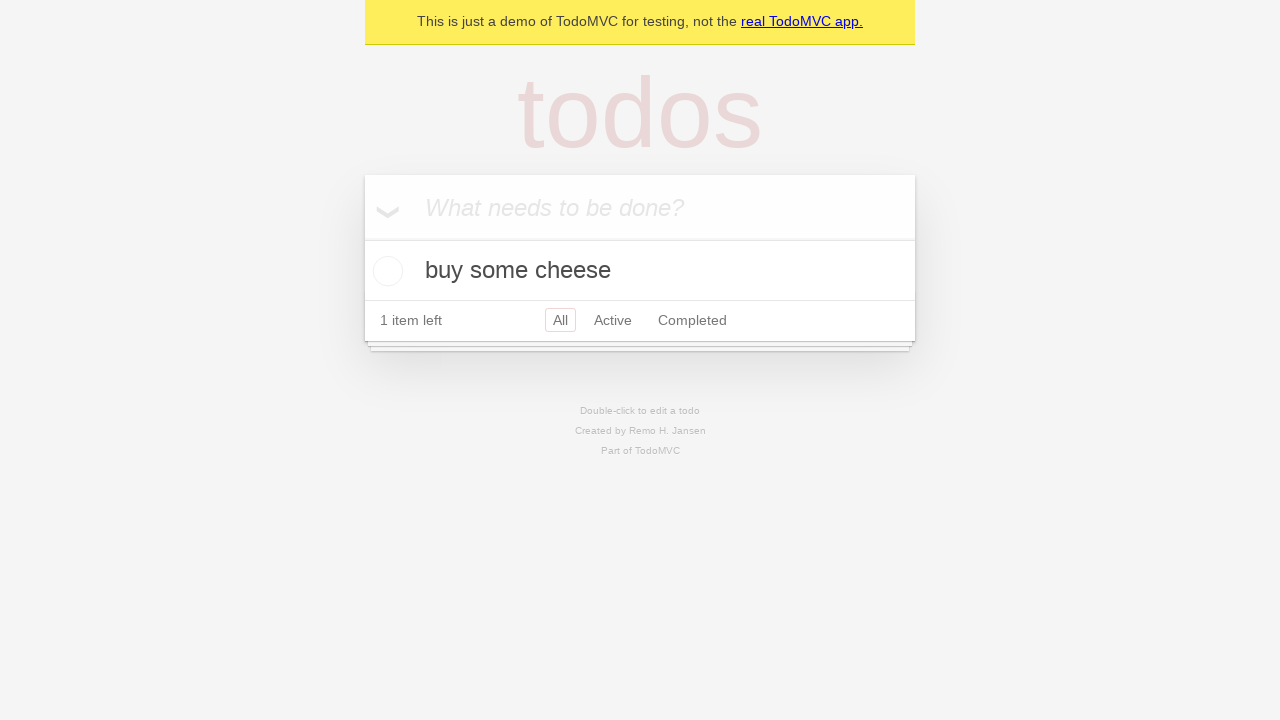

Filled second todo input with 'feed the cat' on internal:attr=[placeholder="What needs to be done?"i]
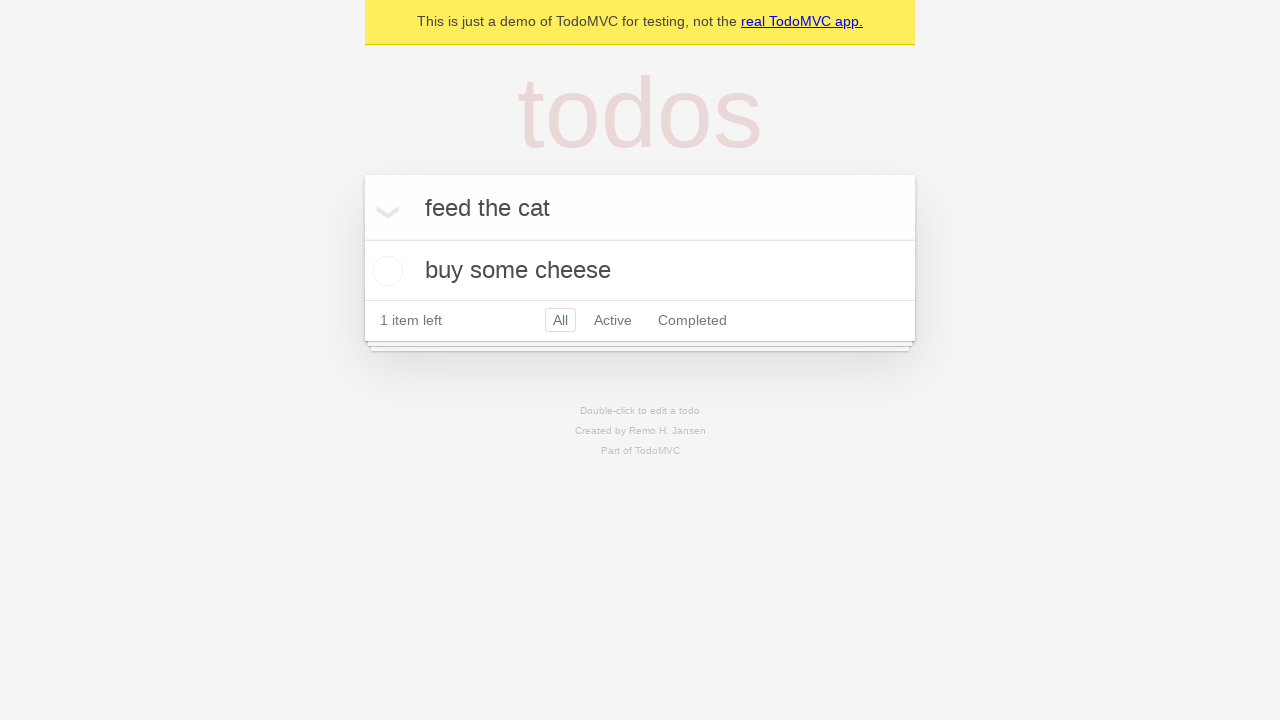

Pressed Enter to create second todo on internal:attr=[placeholder="What needs to be done?"i]
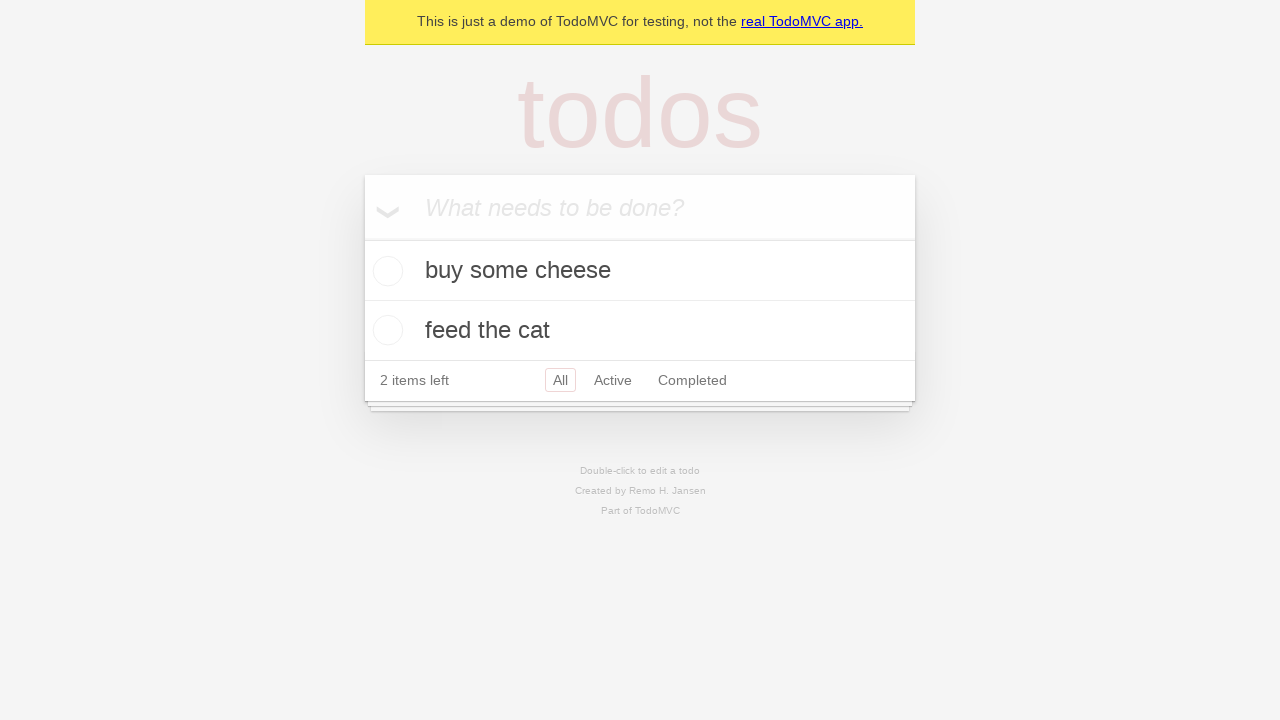

Filled third todo input with 'book a doctors appointment' on internal:attr=[placeholder="What needs to be done?"i]
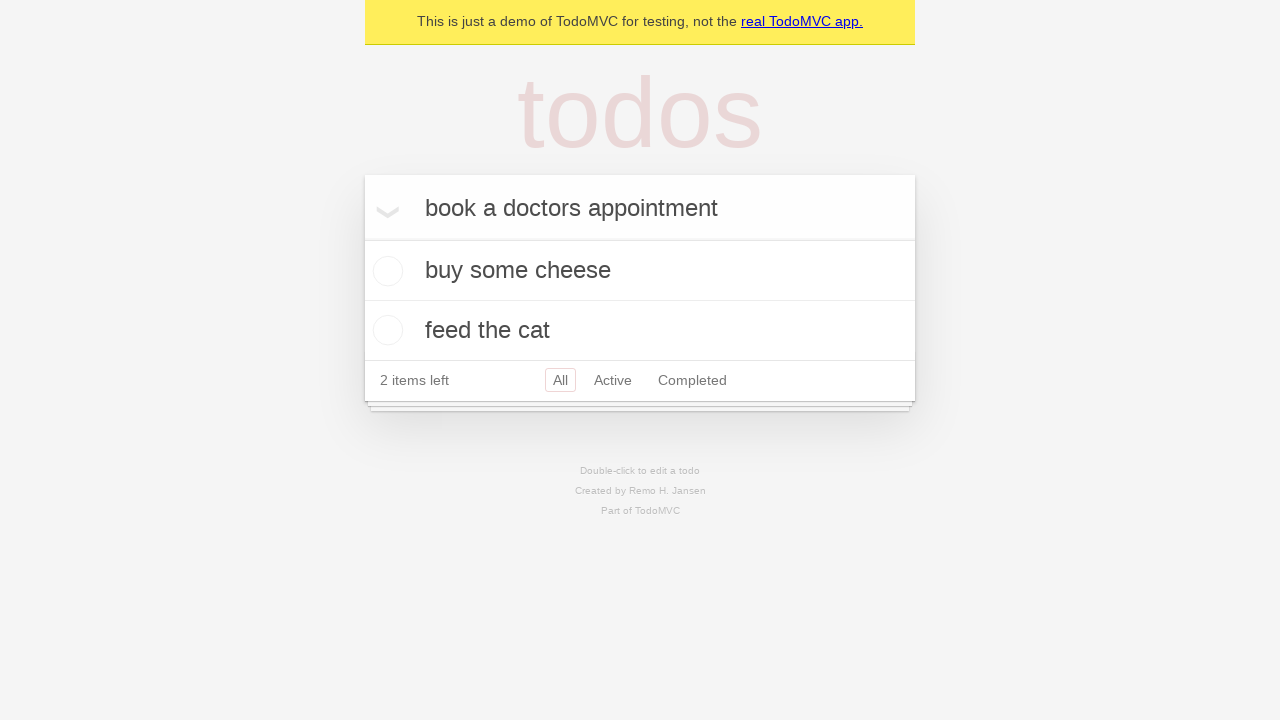

Pressed Enter to create third todo on internal:attr=[placeholder="What needs to be done?"i]
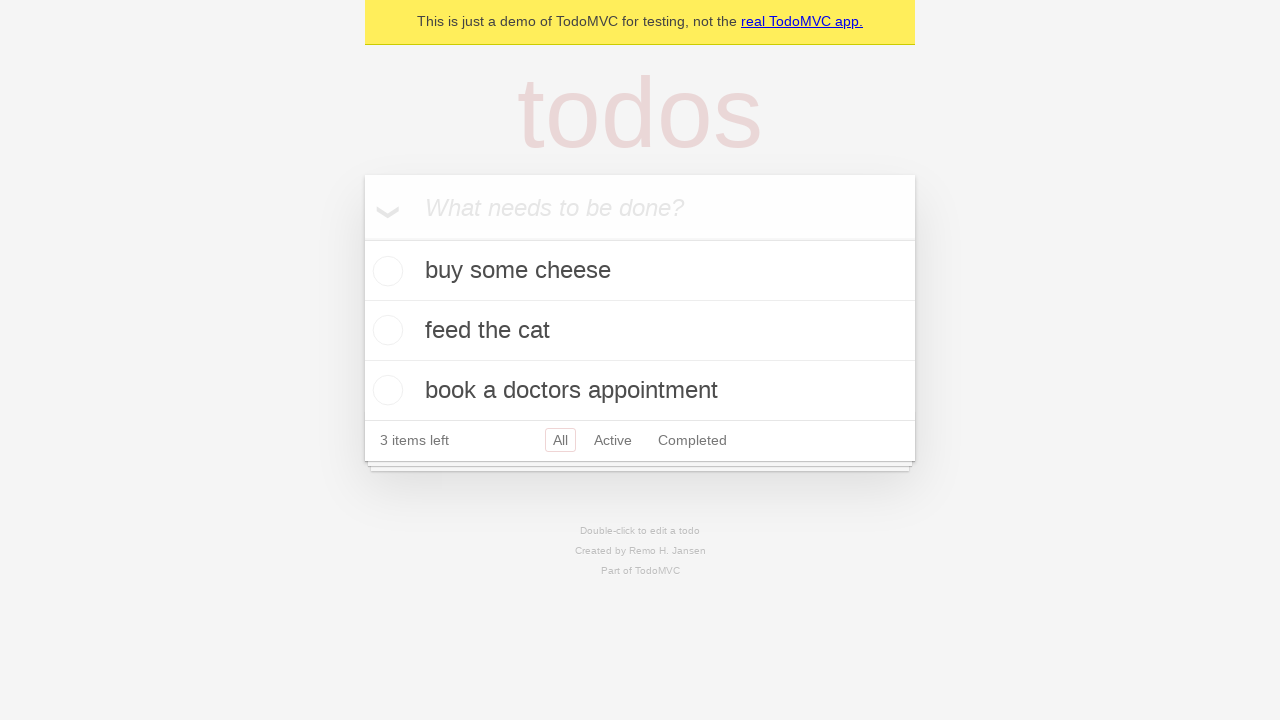

Double-clicked second todo item to enter edit mode at (640, 331) on internal:testid=[data-testid="todo-item"s] >> nth=1
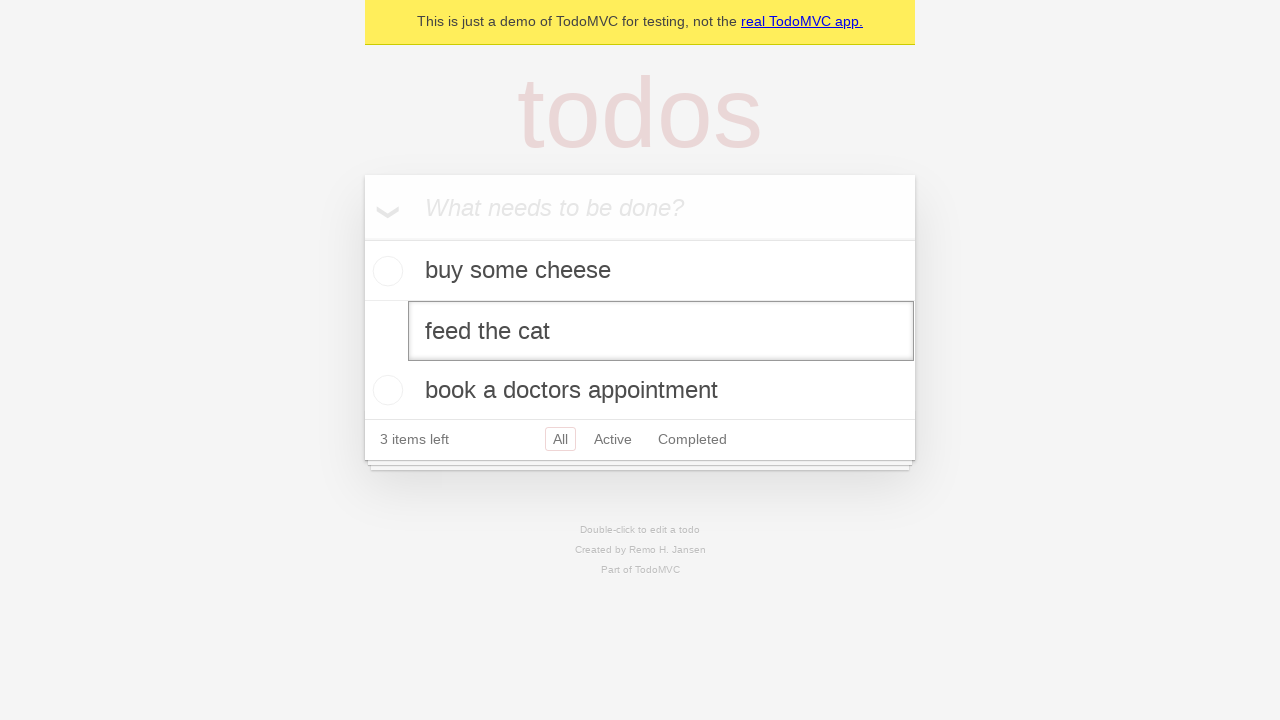

Filled edit textbox with 'buy some sausages' on internal:testid=[data-testid="todo-item"s] >> nth=1 >> internal:role=textbox[nam
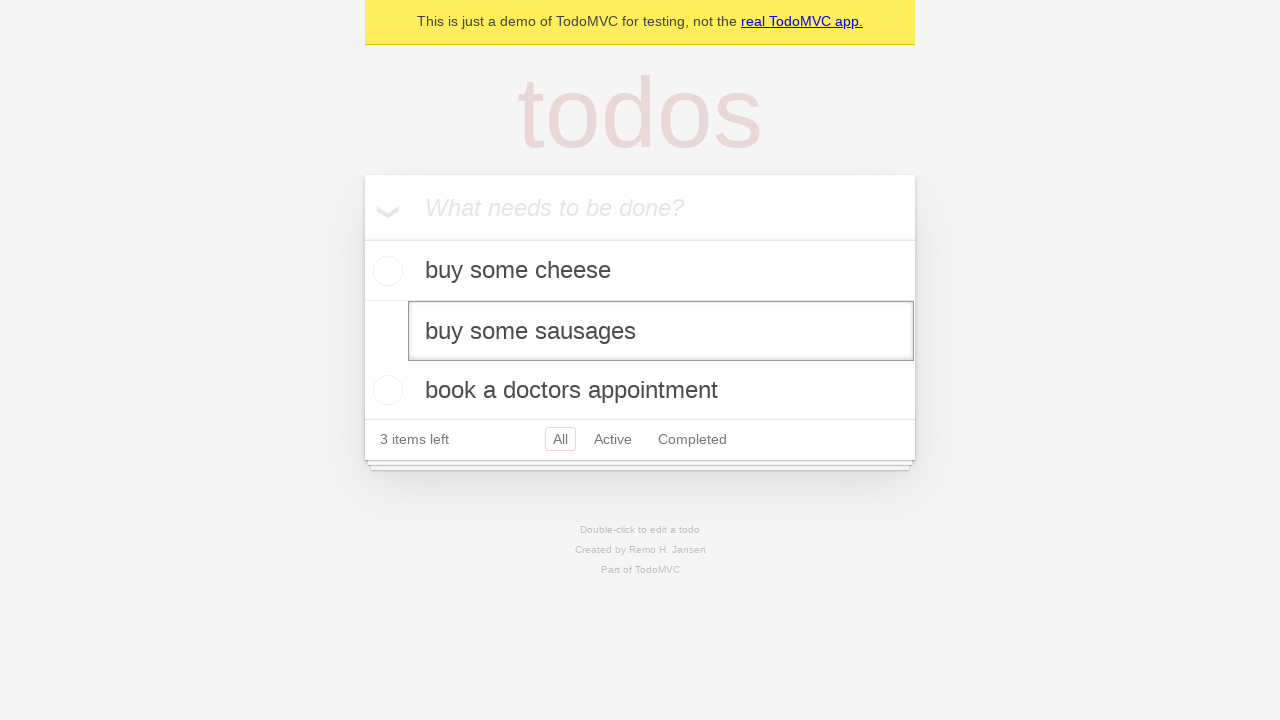

Pressed Escape to cancel edit and revert to original text on internal:testid=[data-testid="todo-item"s] >> nth=1 >> internal:role=textbox[nam
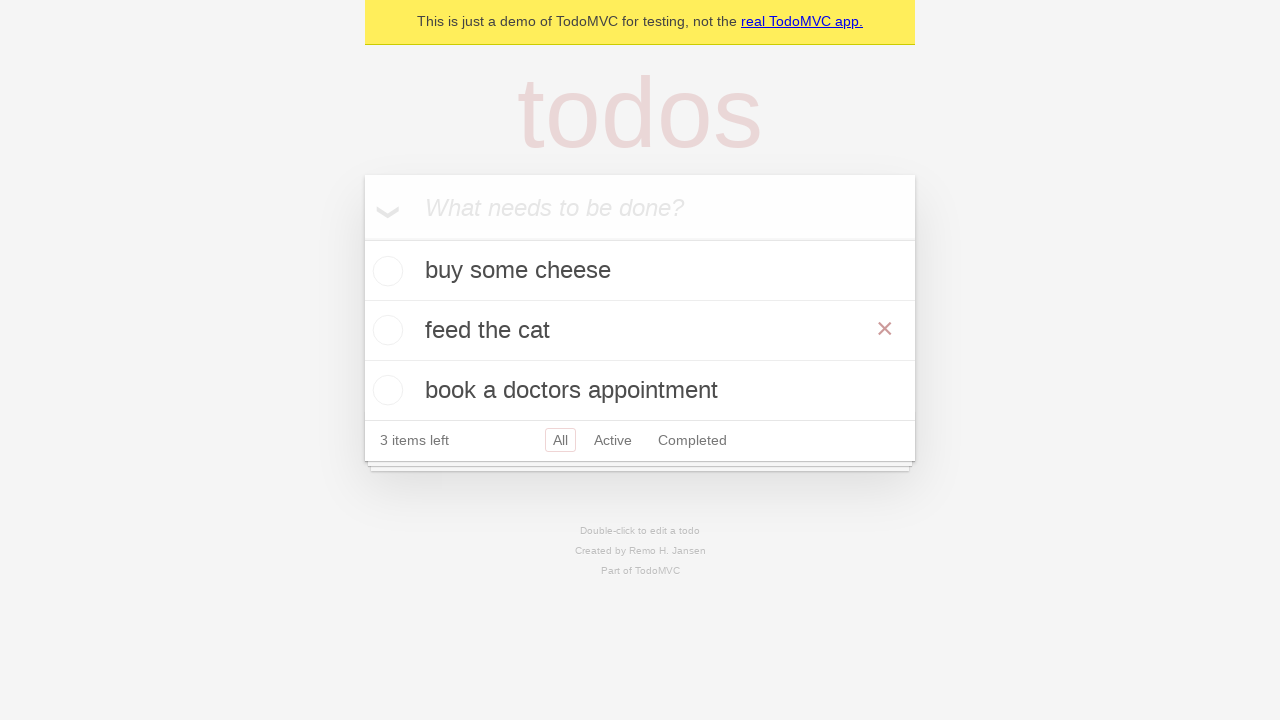

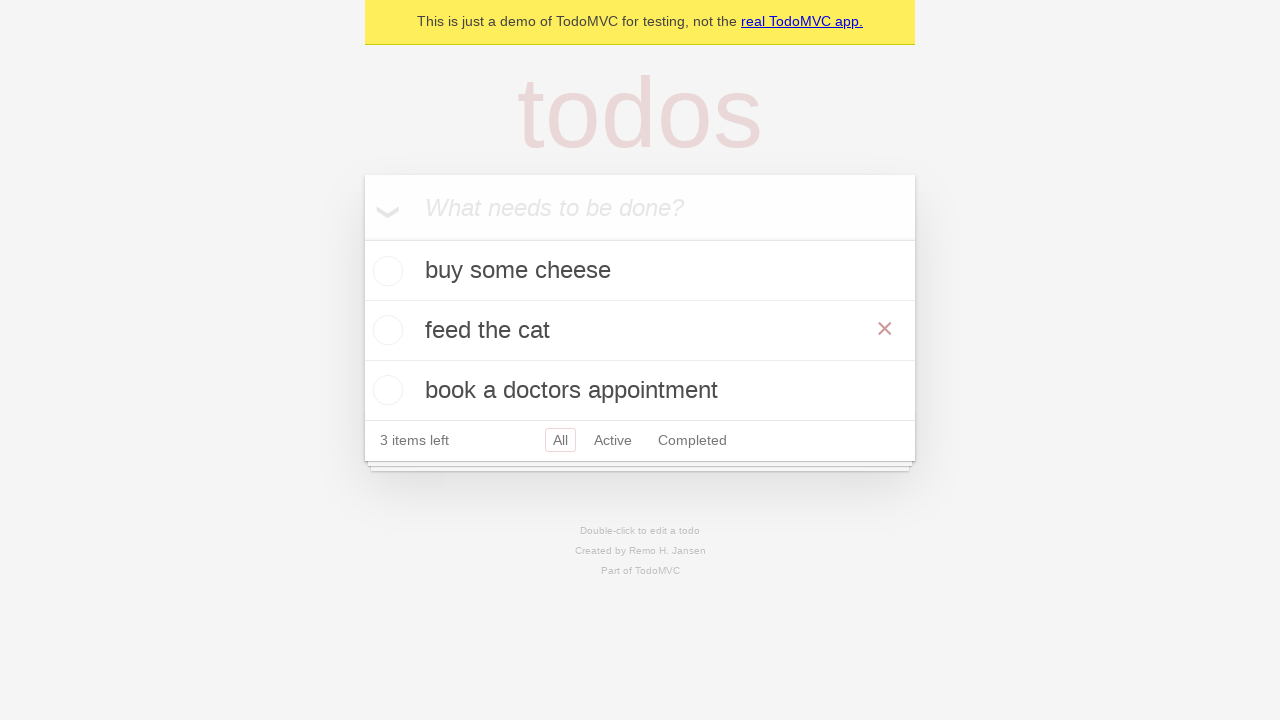